Tests Vue dropdown component by selecting "Third Option" and "First Option" and verifying the selections.

Starting URL: https://mikerodham.github.io/vue-dropdowns/

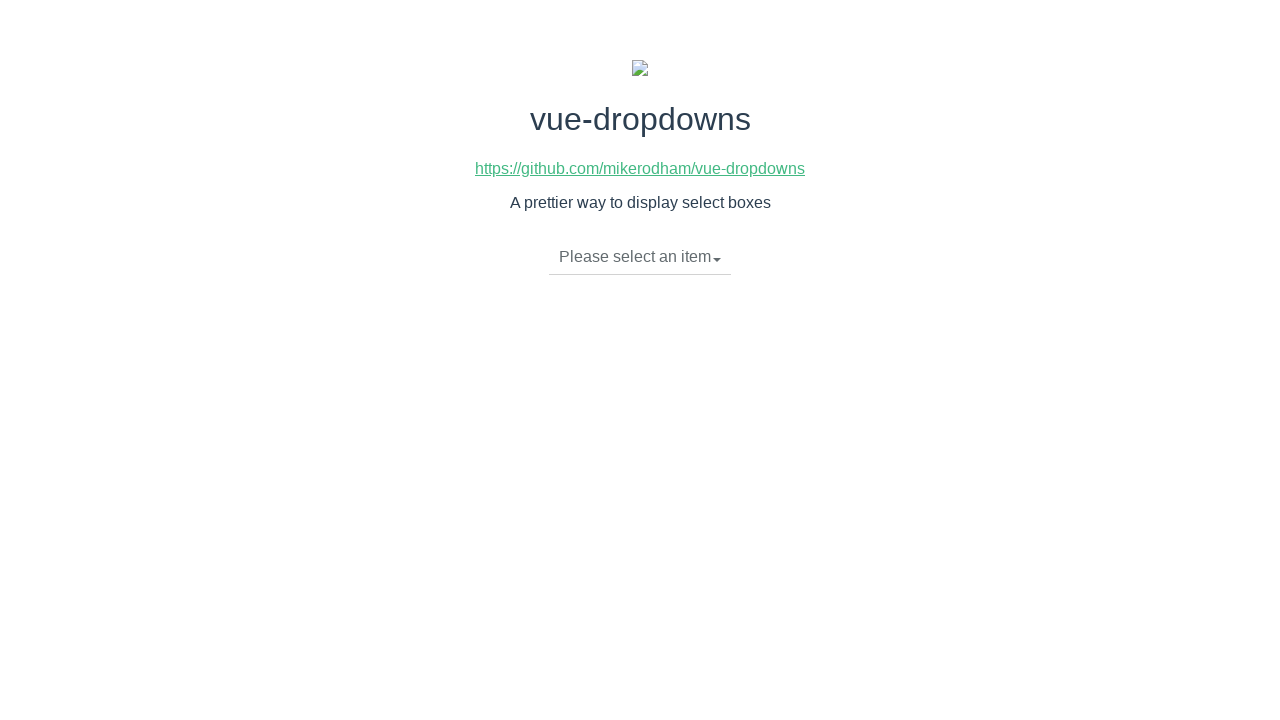

Clicked dropdown toggle to open menu at (640, 257) on li.dropdown-toggle
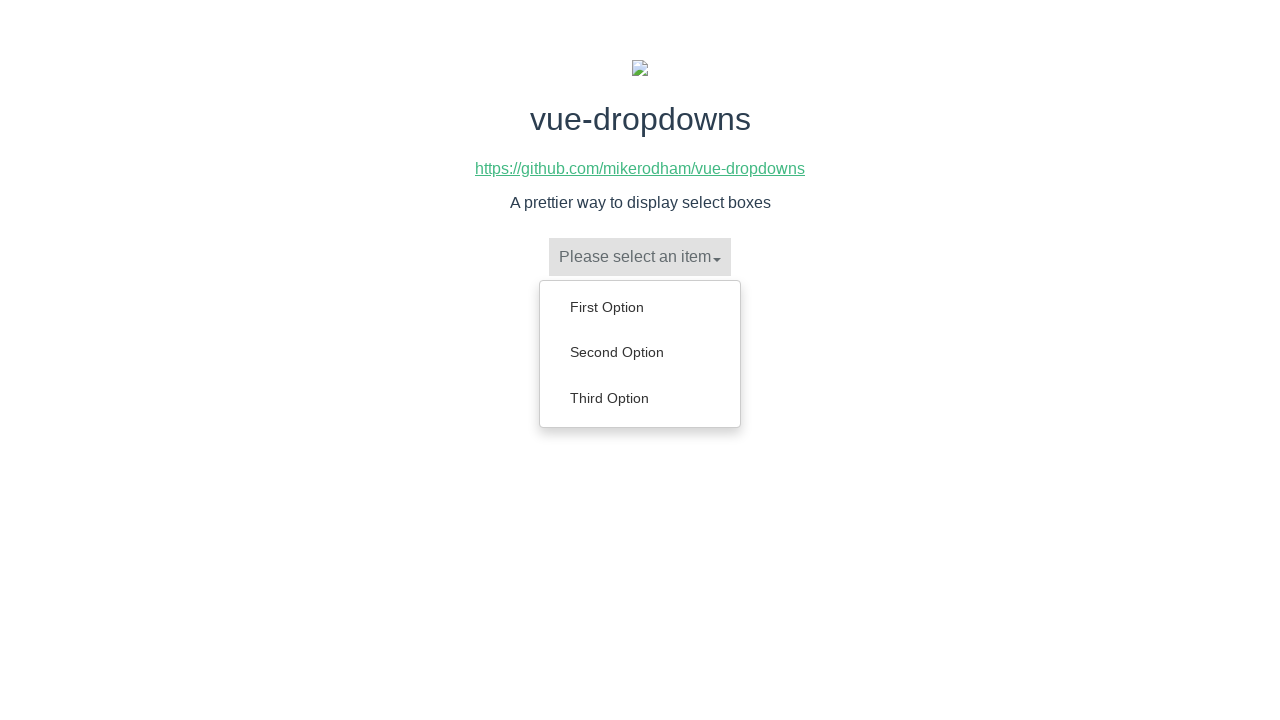

Dropdown menu options loaded
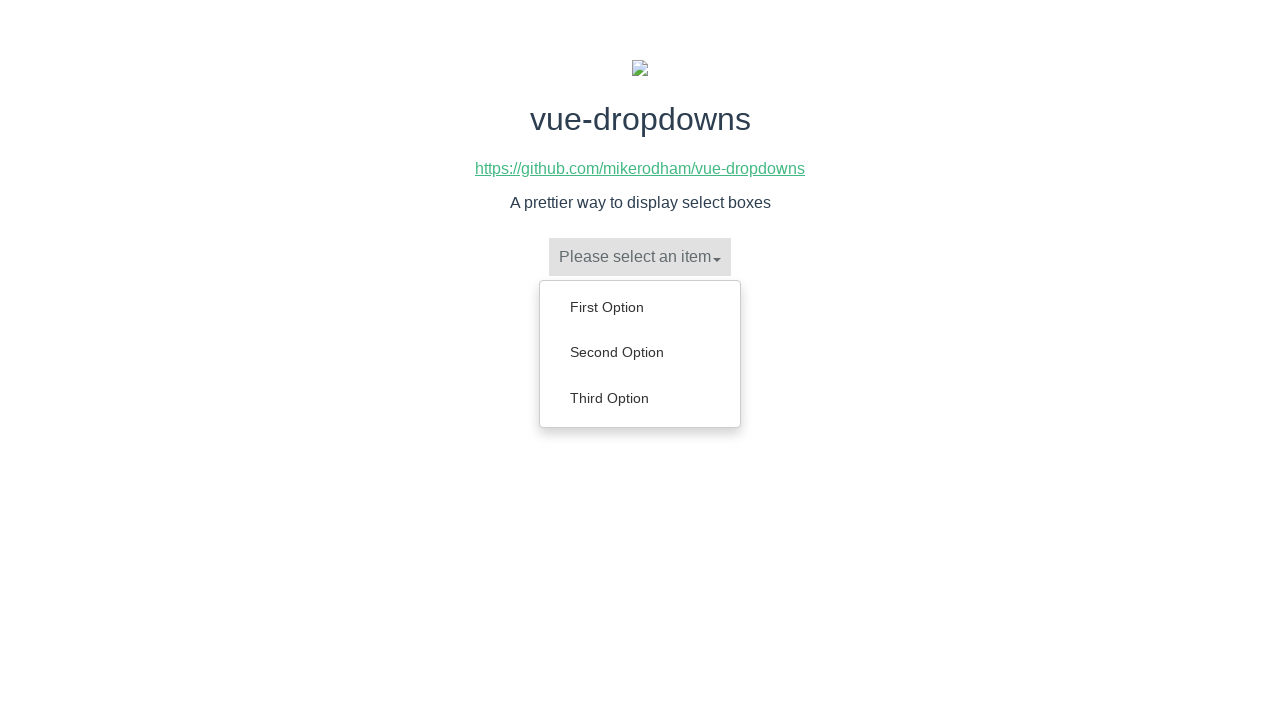

Selected 'Third Option' from dropdown at (640, 398) on ul.dropdown-menu a:has-text('Third Option')
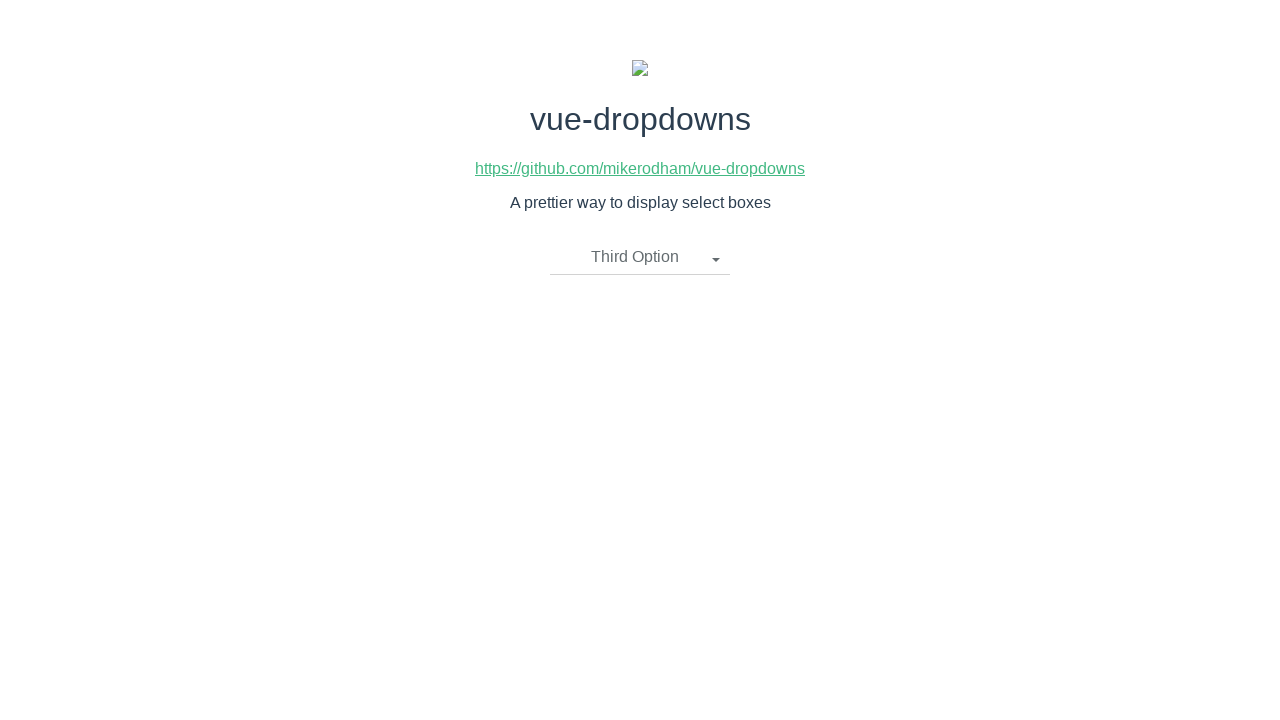

Verified 'Third Option' is selected
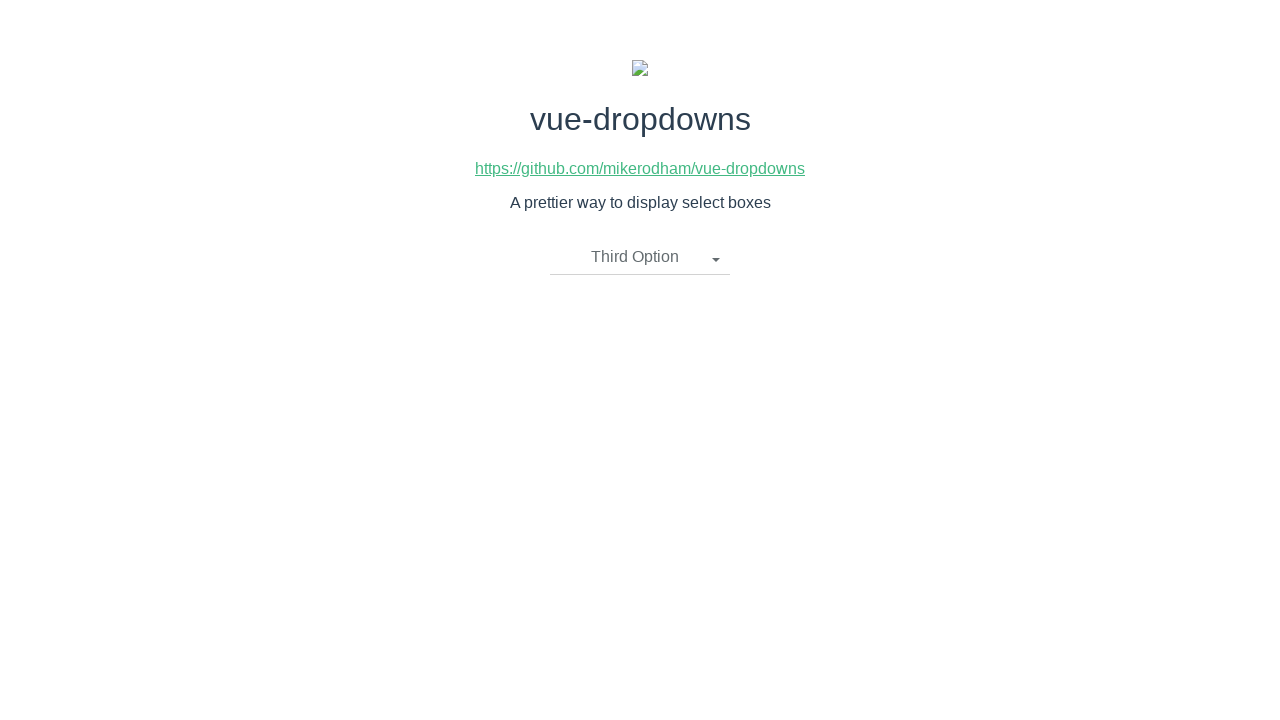

Clicked dropdown toggle to open menu again at (640, 257) on li.dropdown-toggle
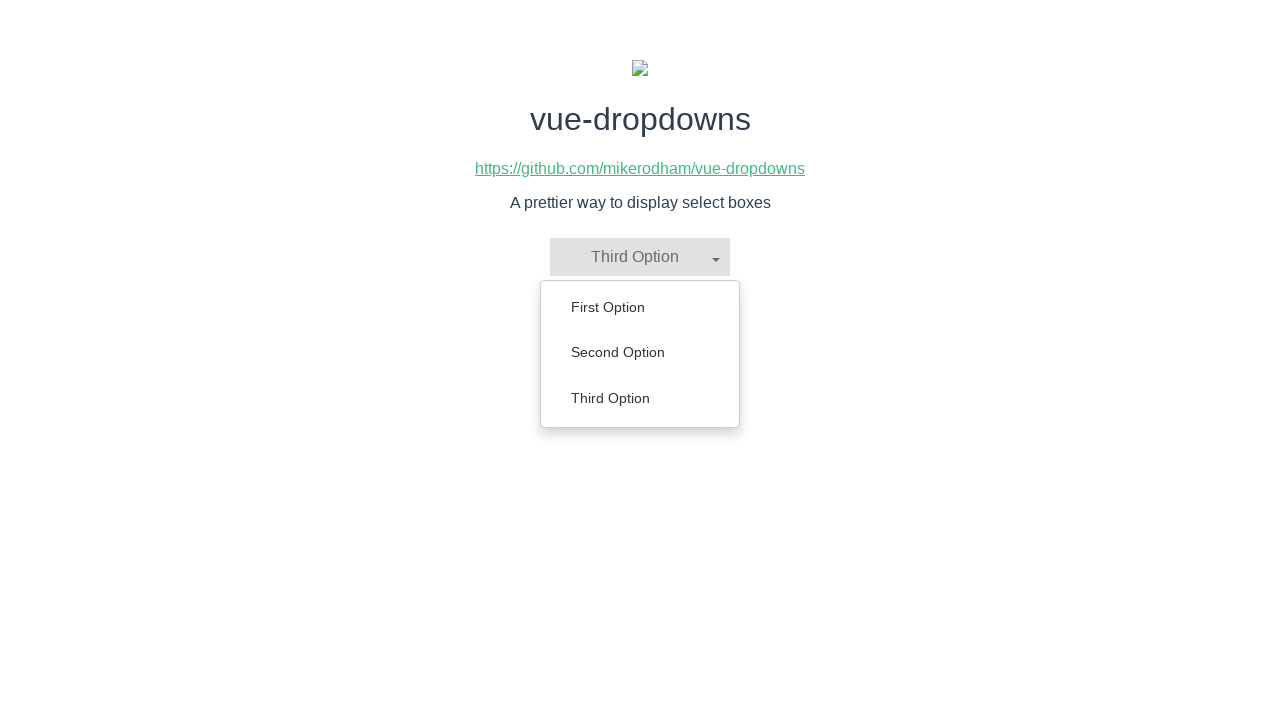

Dropdown menu options loaded
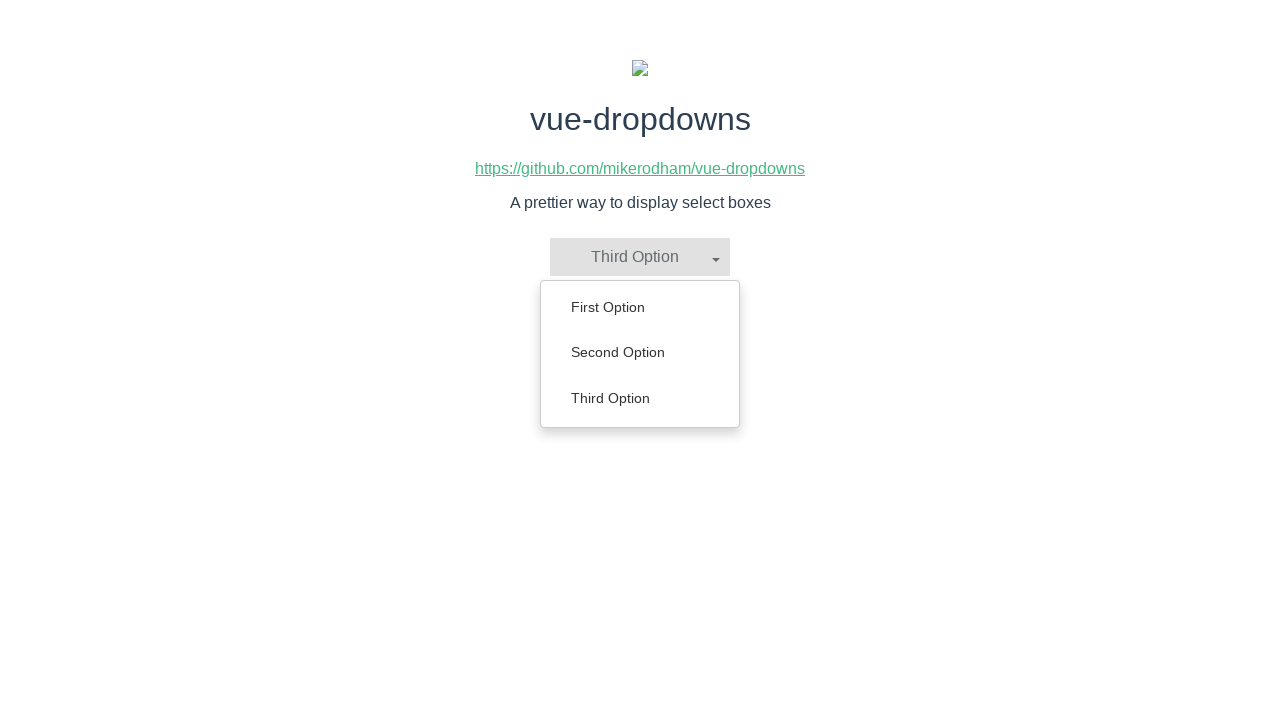

Selected 'First Option' from dropdown at (640, 307) on ul.dropdown-menu a:has-text('First Option')
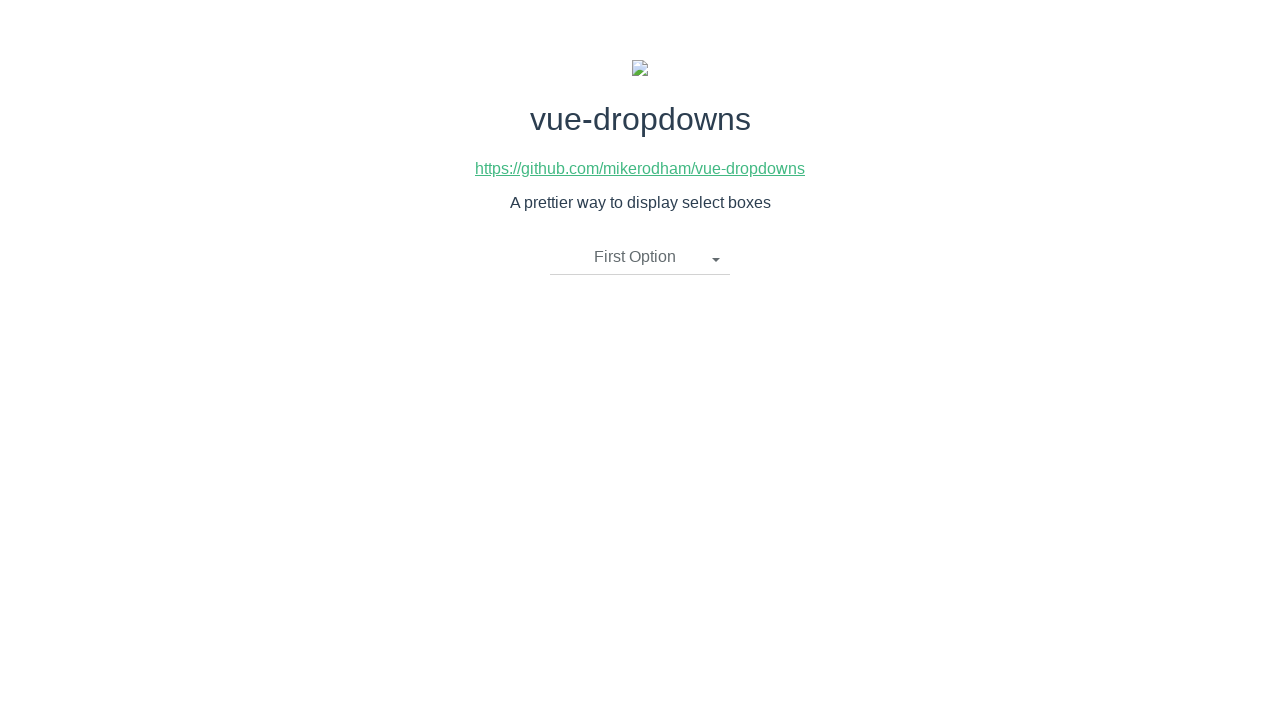

Verified 'First Option' is selected
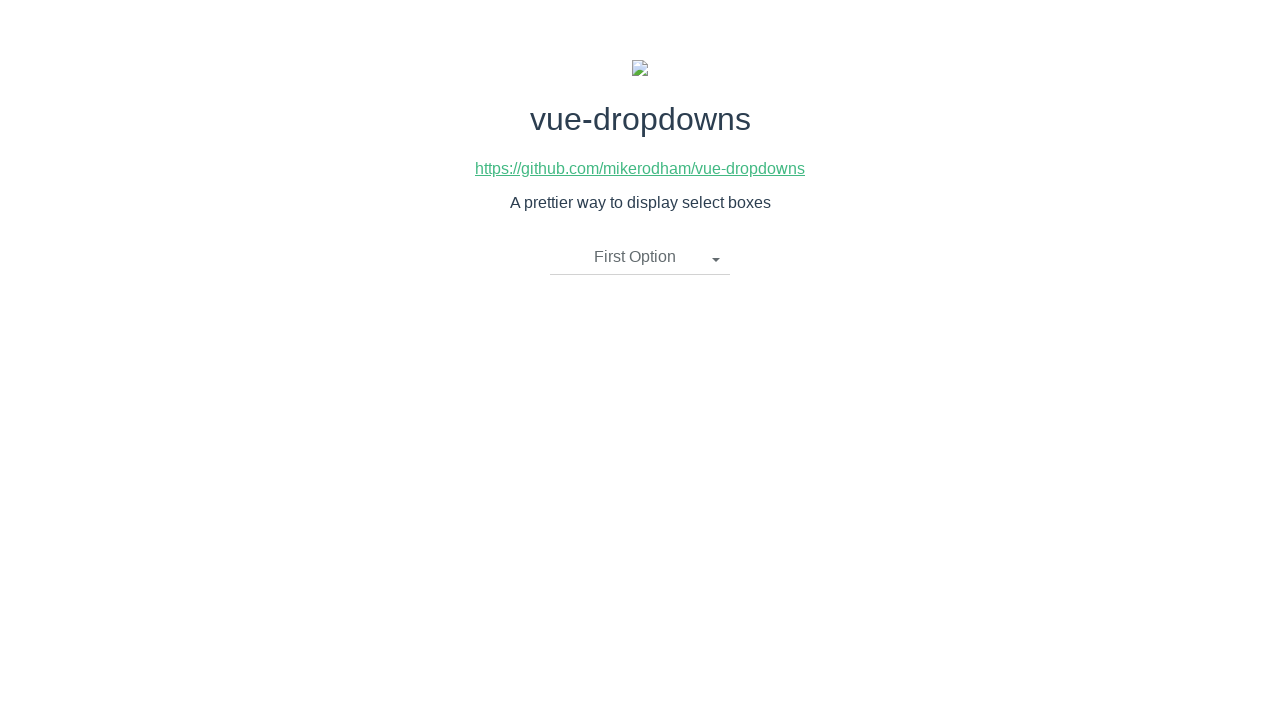

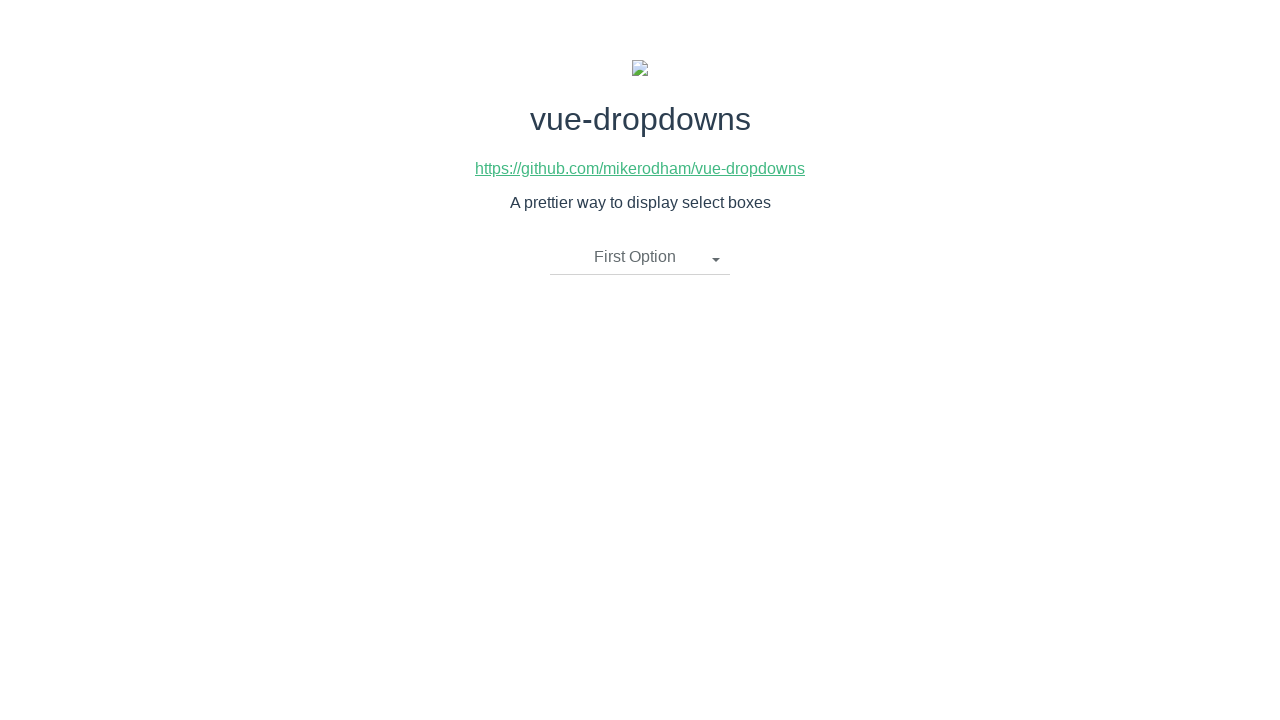